Tests un-marking items as complete by unchecking their toggle boxes

Starting URL: https://todo-app.serenity-js.org/#/

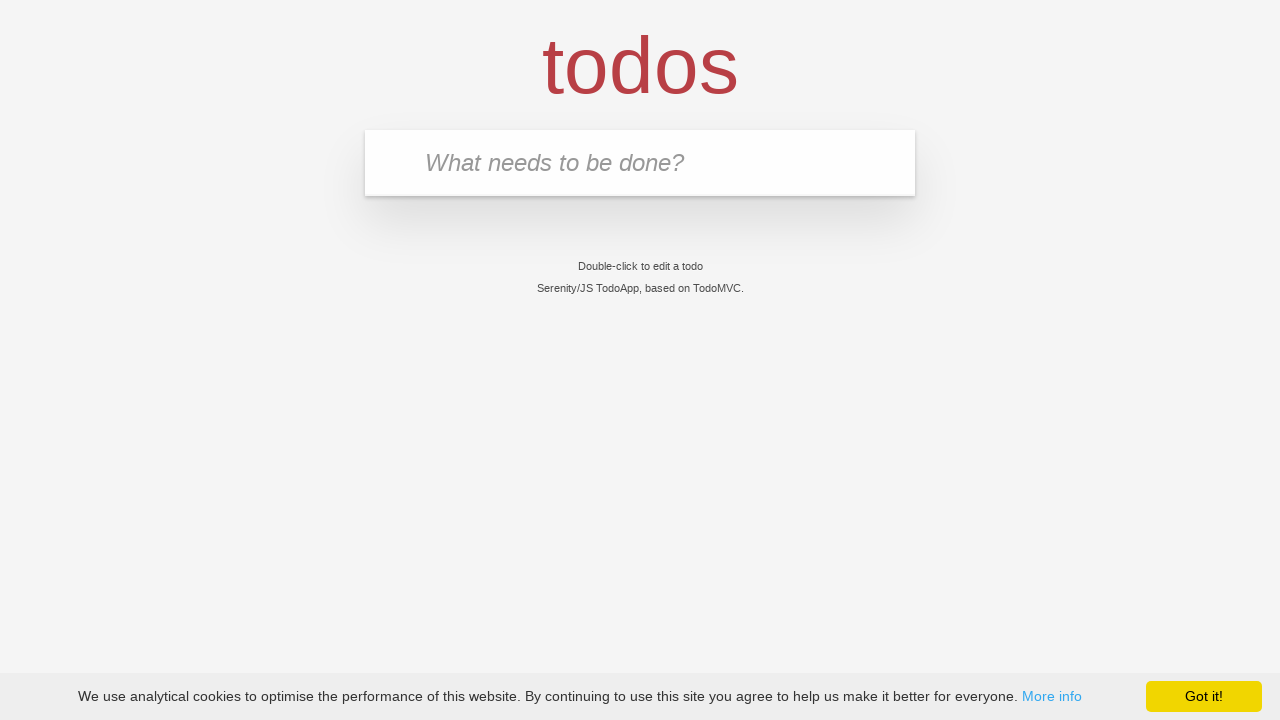

Filled new todo input with 'buy some cheese' on .new-todo
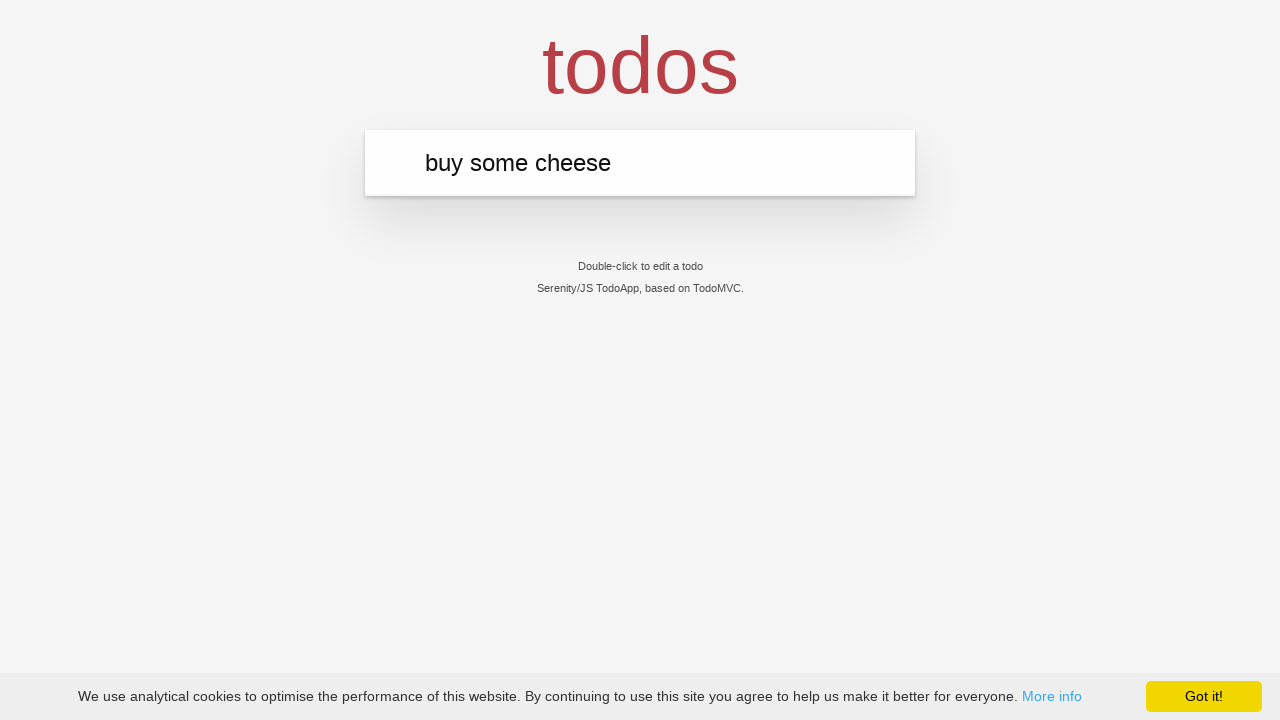

Pressed Enter to create first todo item on .new-todo
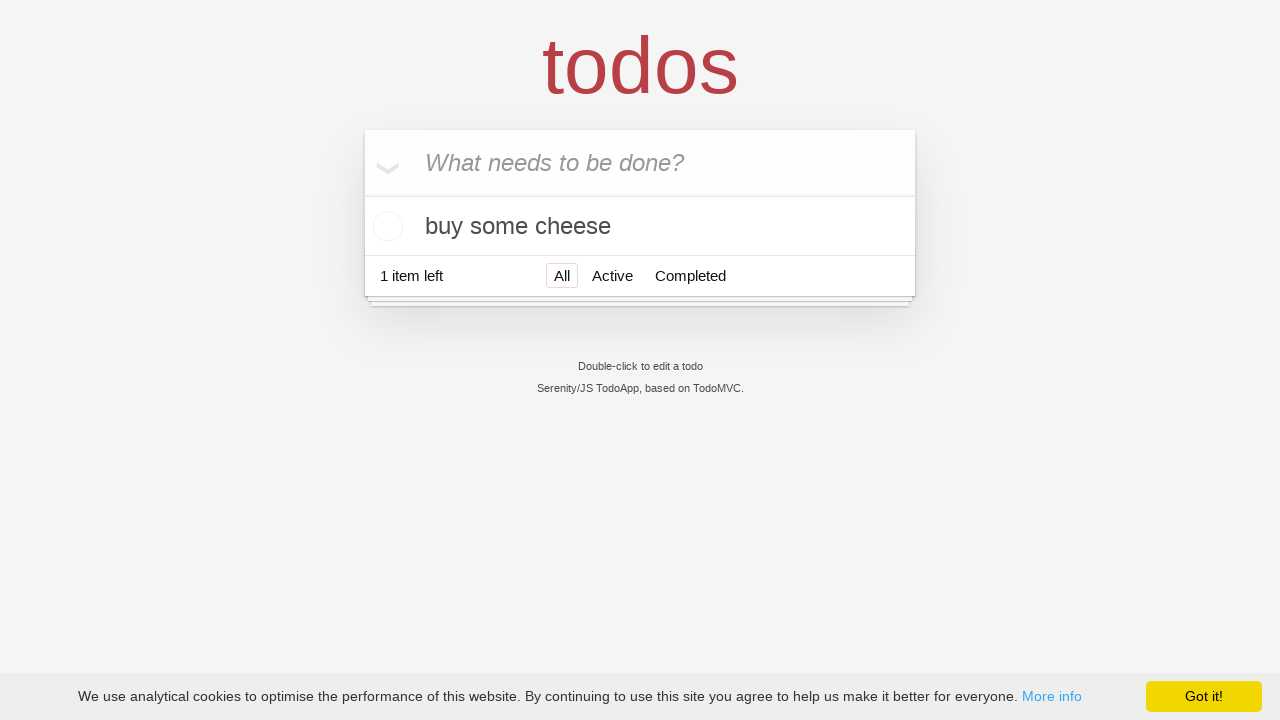

Filled new todo input with 'feed the cat' on .new-todo
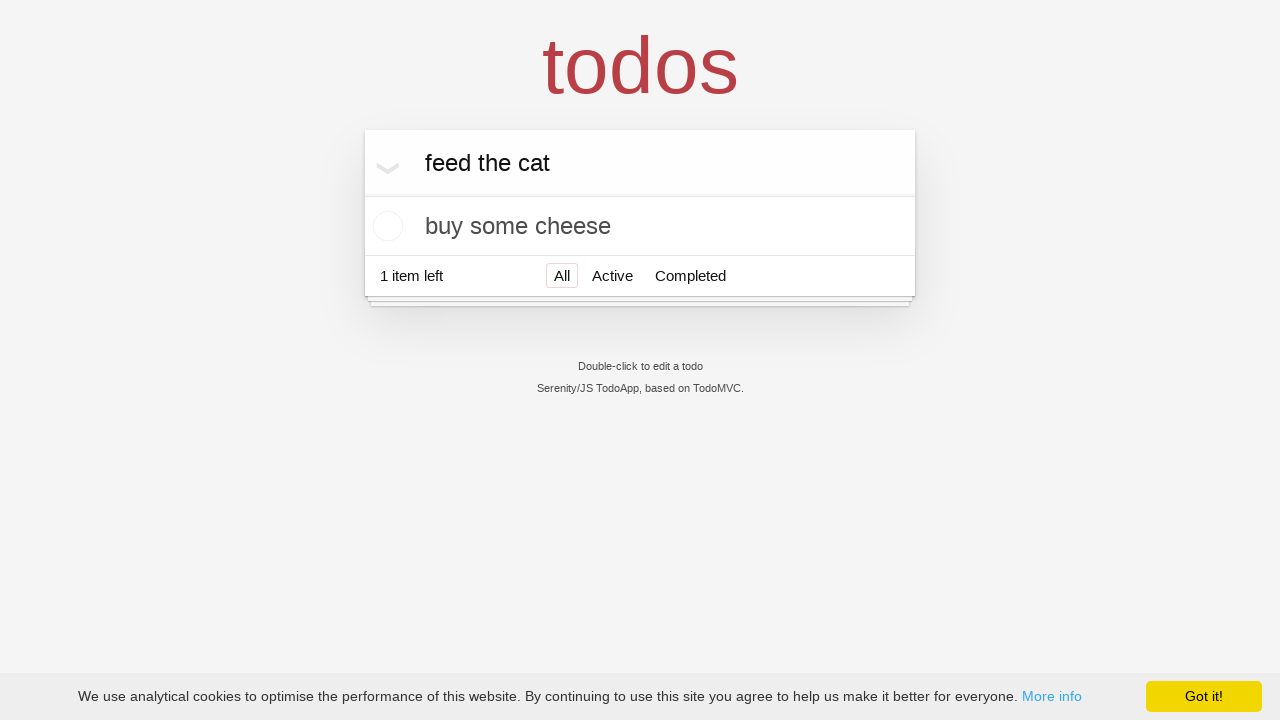

Pressed Enter to create second todo item on .new-todo
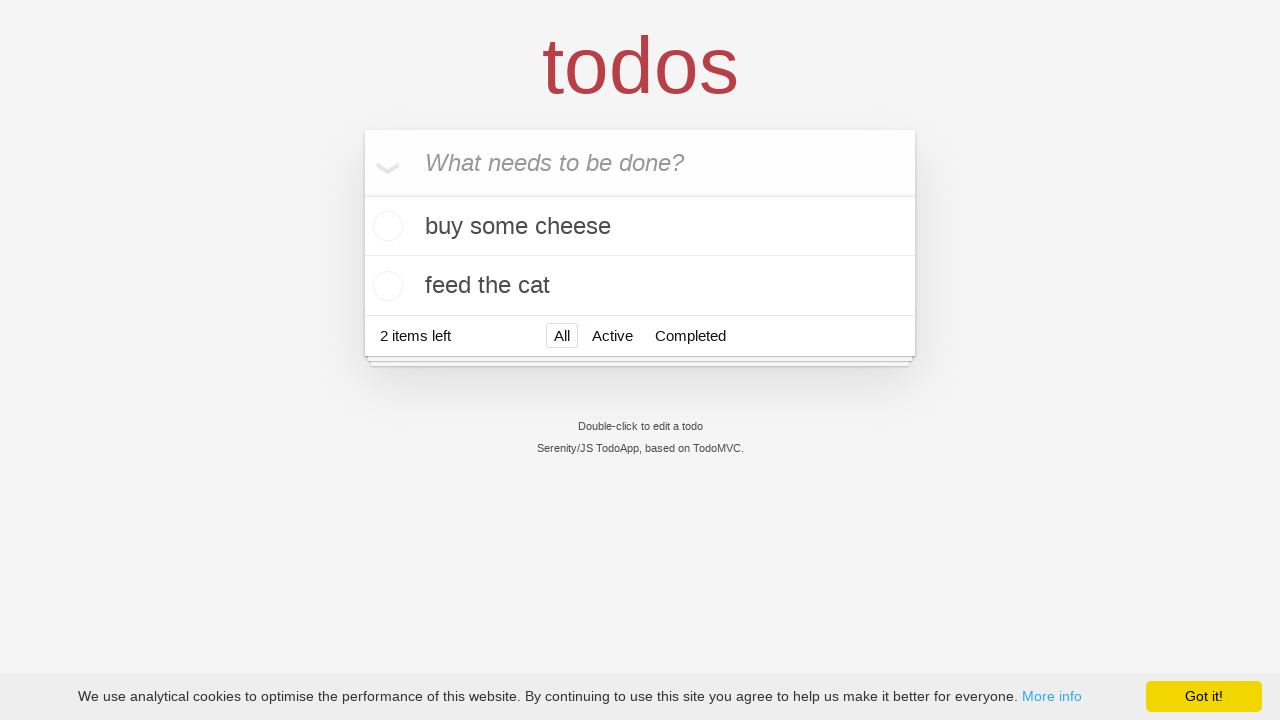

Waited for second todo item to be visible
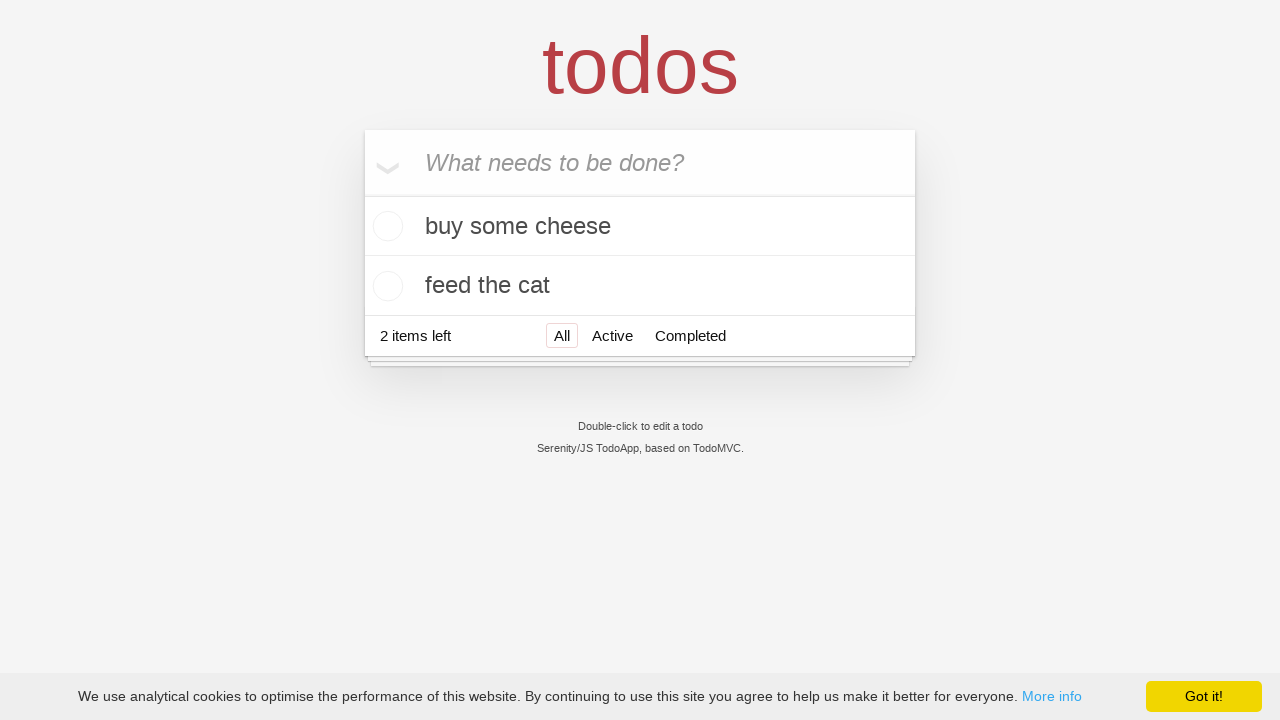

Checked toggle box for first todo item to mark it complete at (385, 226) on .todo-list li >> nth=0 >> .toggle
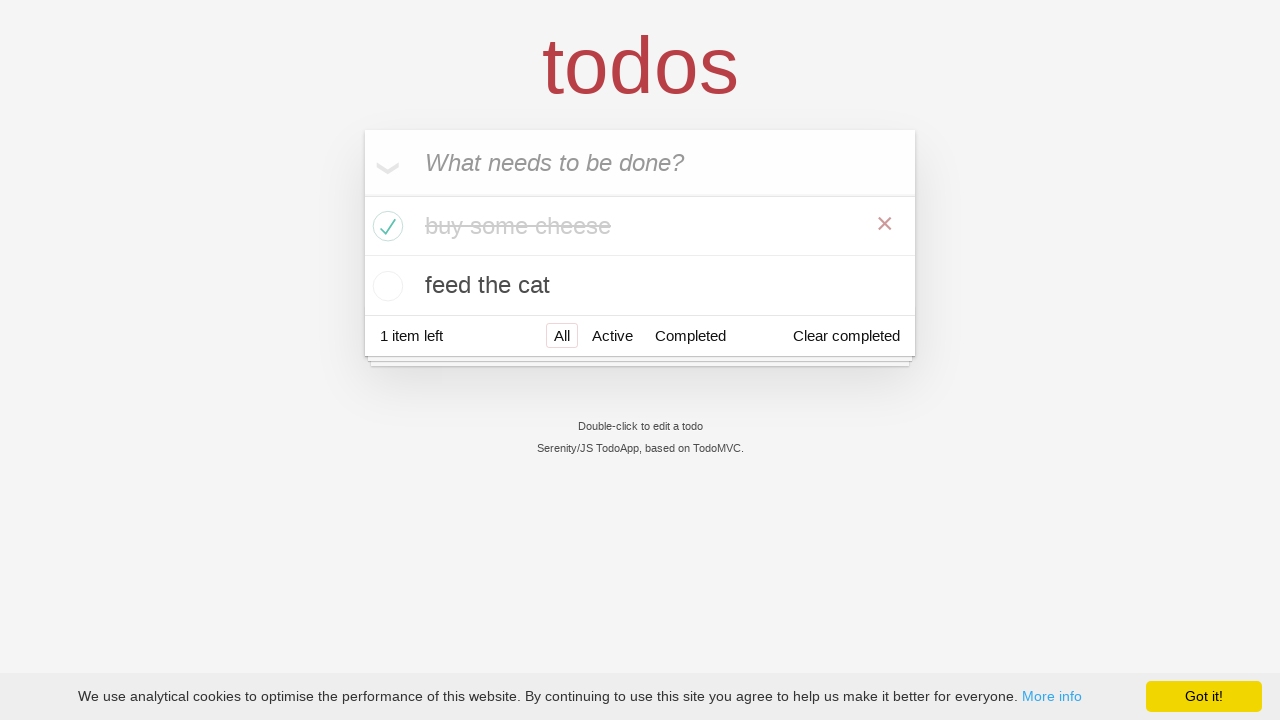

Unchecked toggle box for first todo item to un-mark it as complete at (385, 226) on .todo-list li >> nth=0 >> .toggle
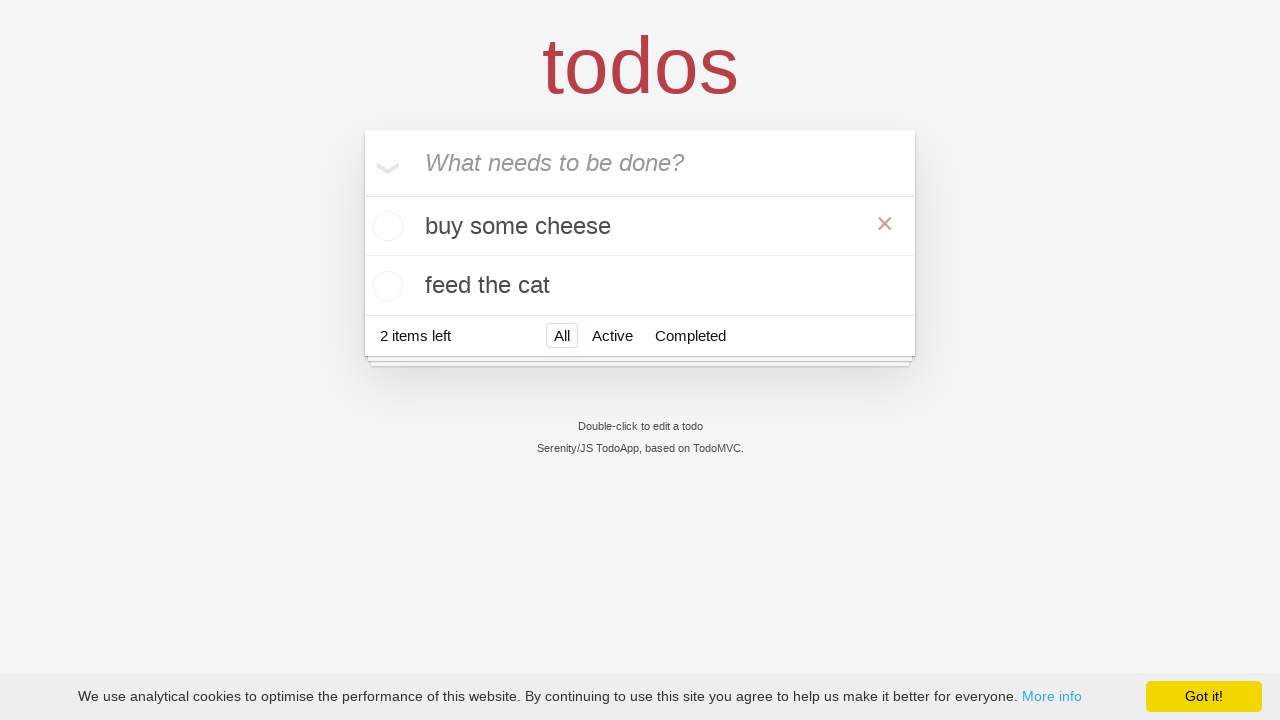

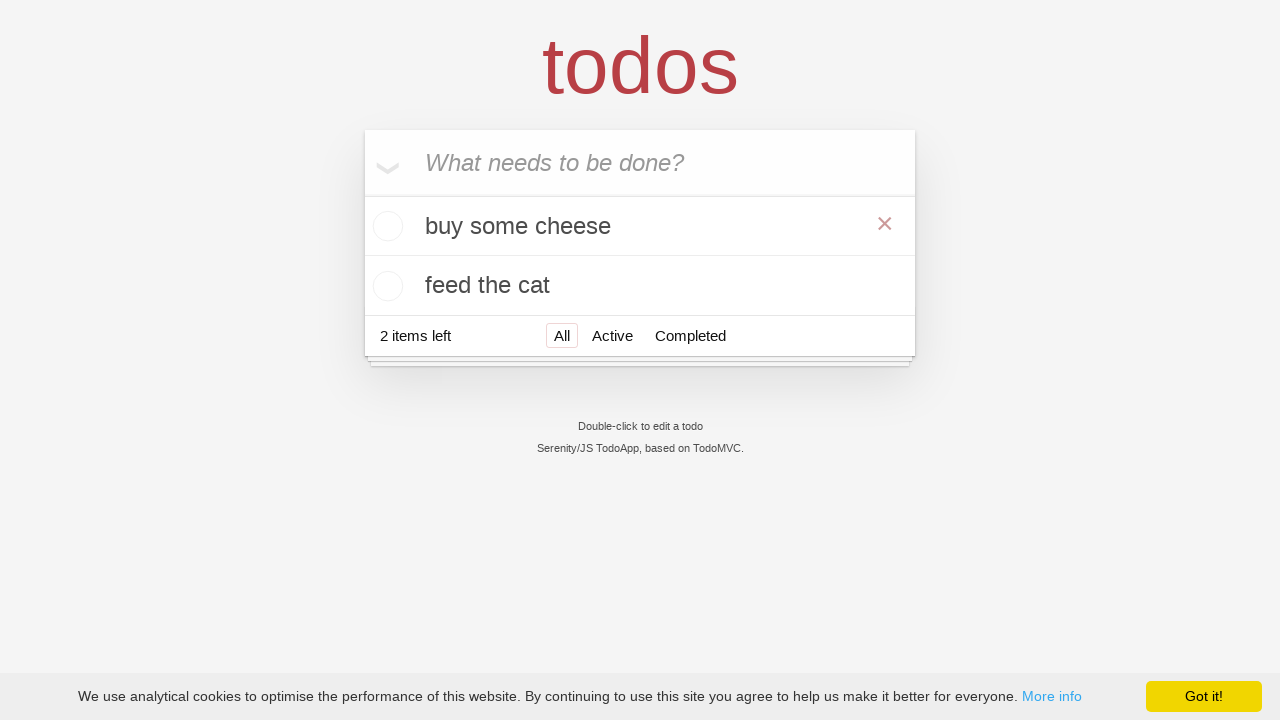